Navigates to the quotes website and clicks on the 'inspirational' tag link to filter quotes by that category.

Starting URL: https://quotes.toscrape.com/

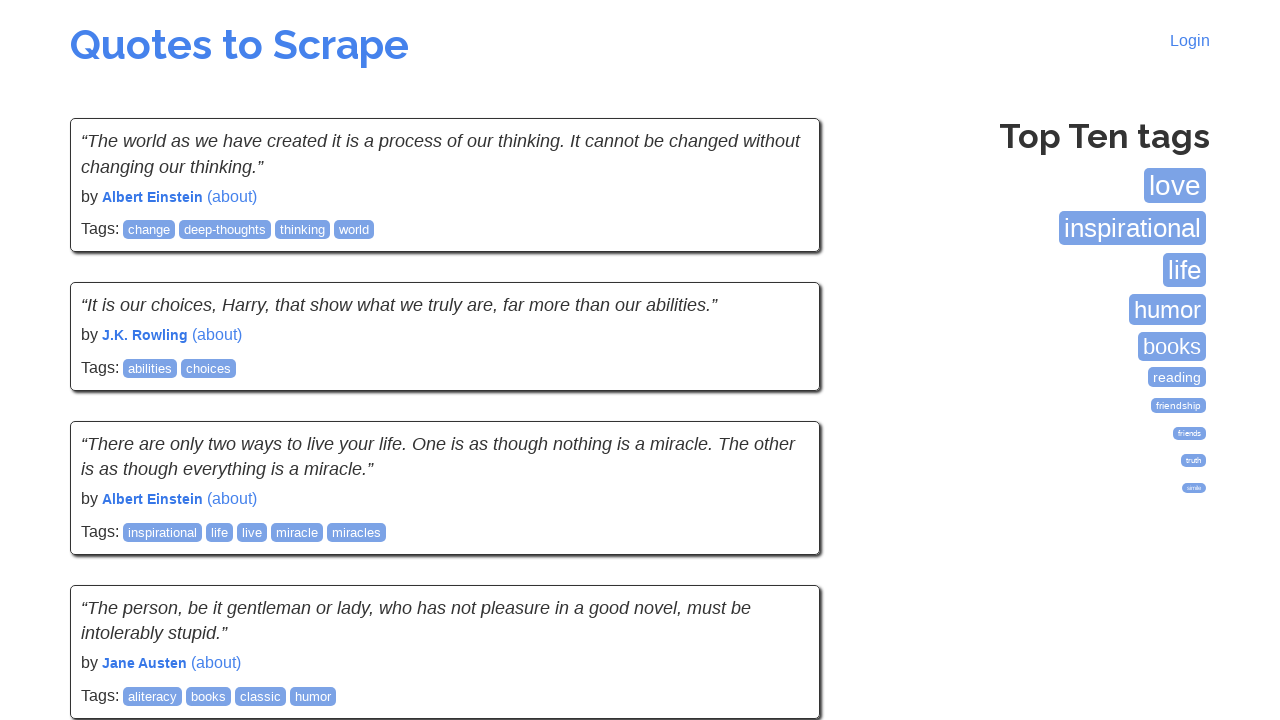

Navigated to quotes.toscrape.com
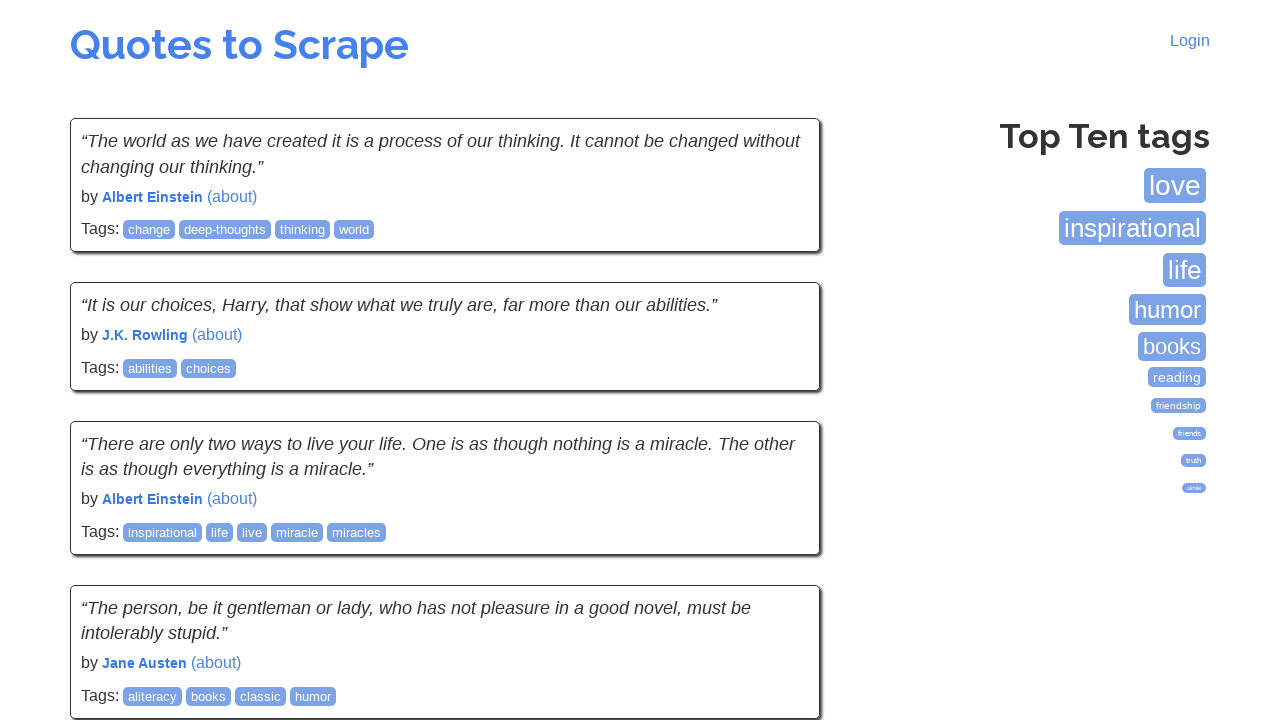

Clicked on the 'inspirational' tag link at (162, 532) on a:text('inspirational')
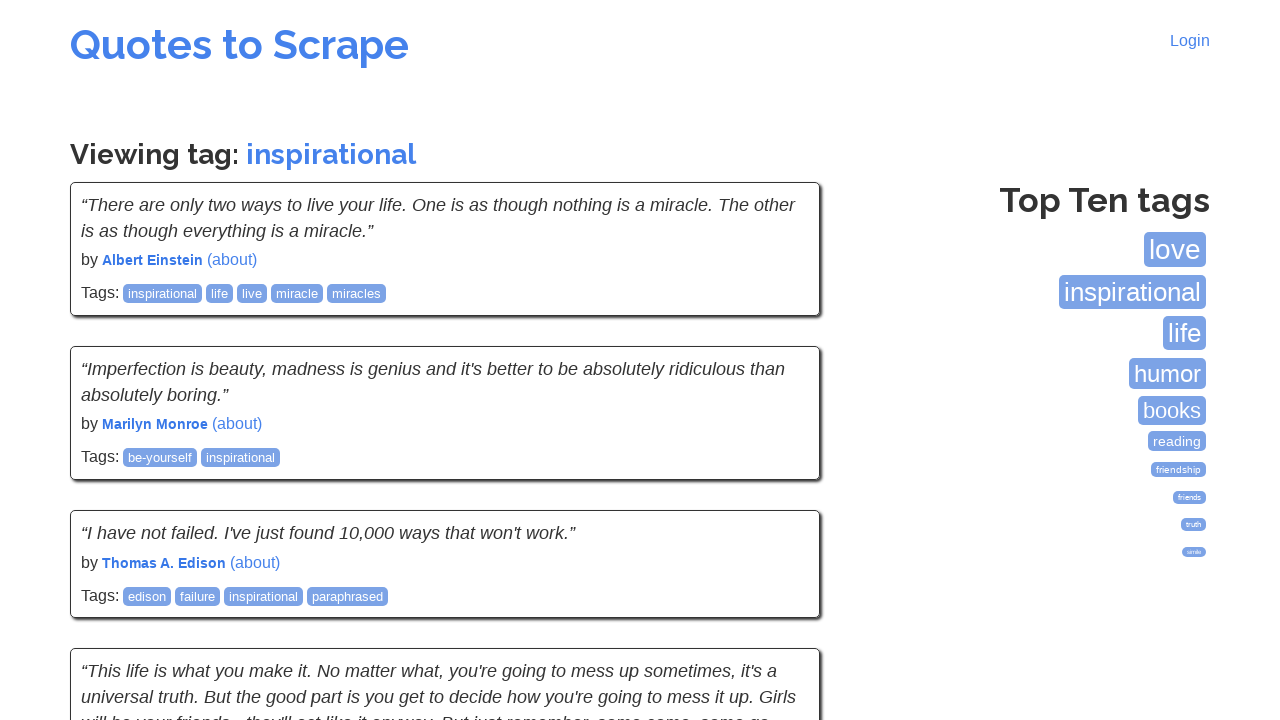

Page loaded after clicking inspirational tag filter
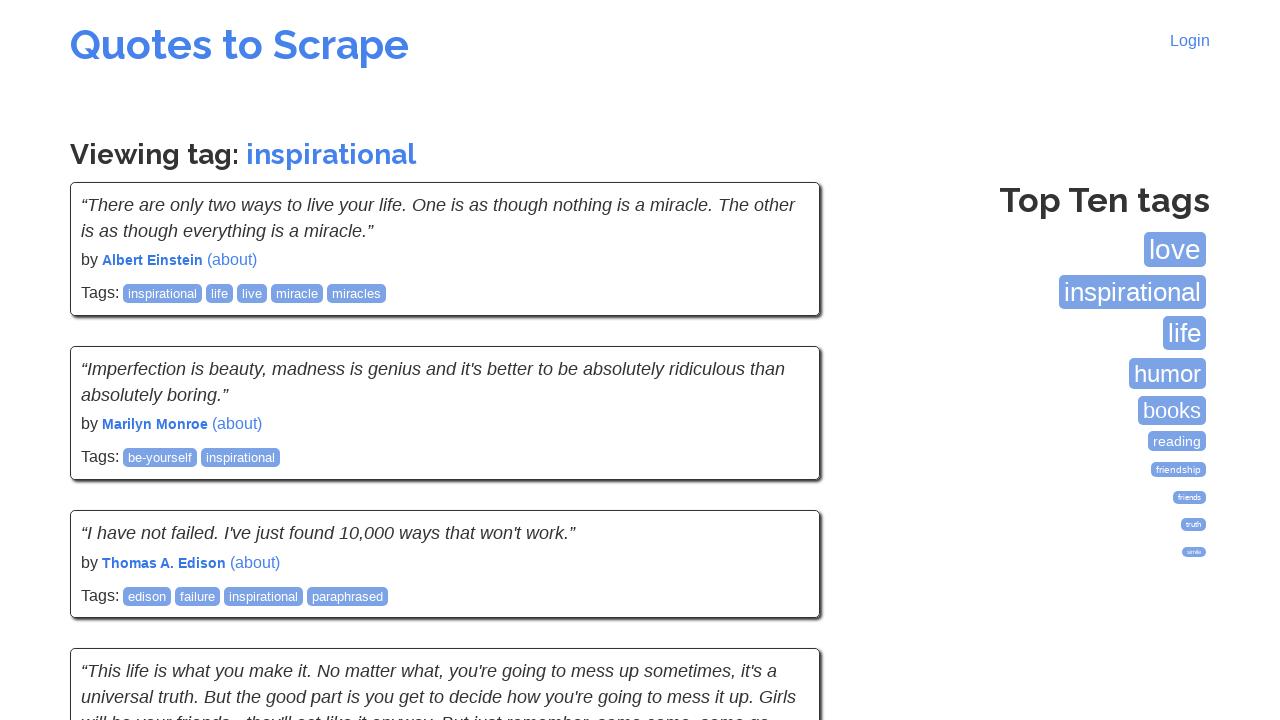

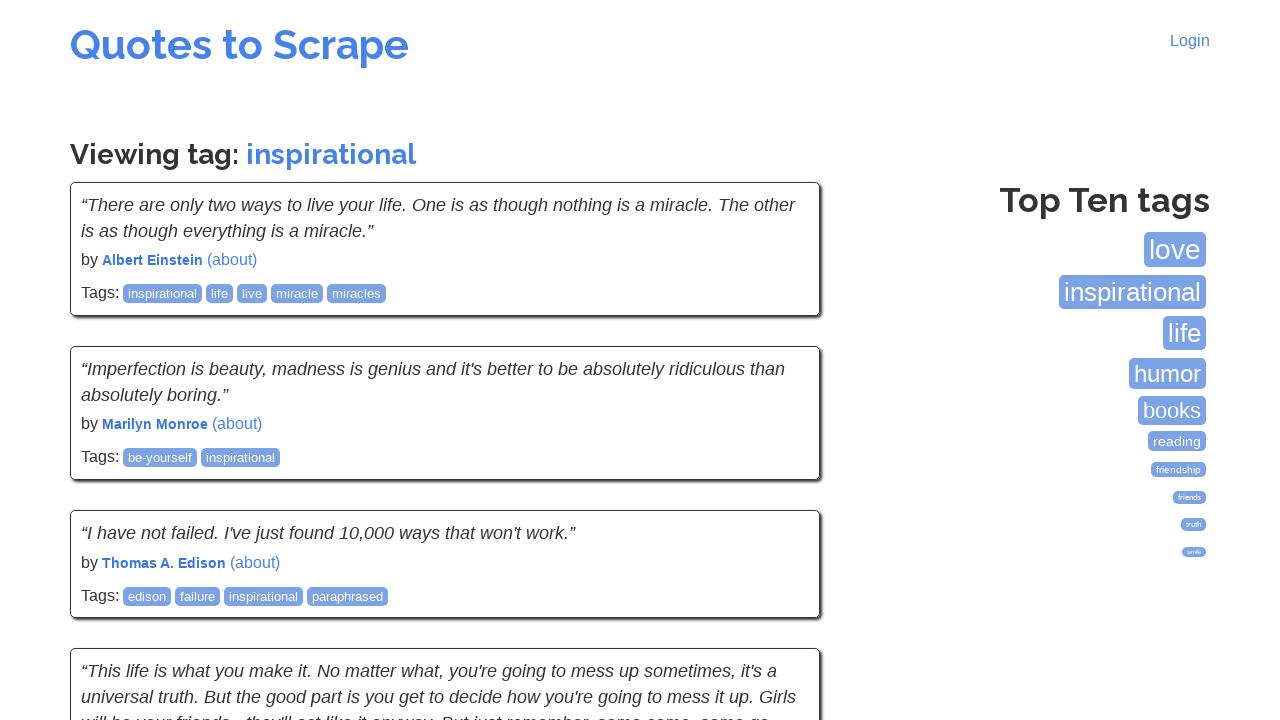